Simple navigation test that loads the Microsoft homepage

Starting URL: https://microsoft.com

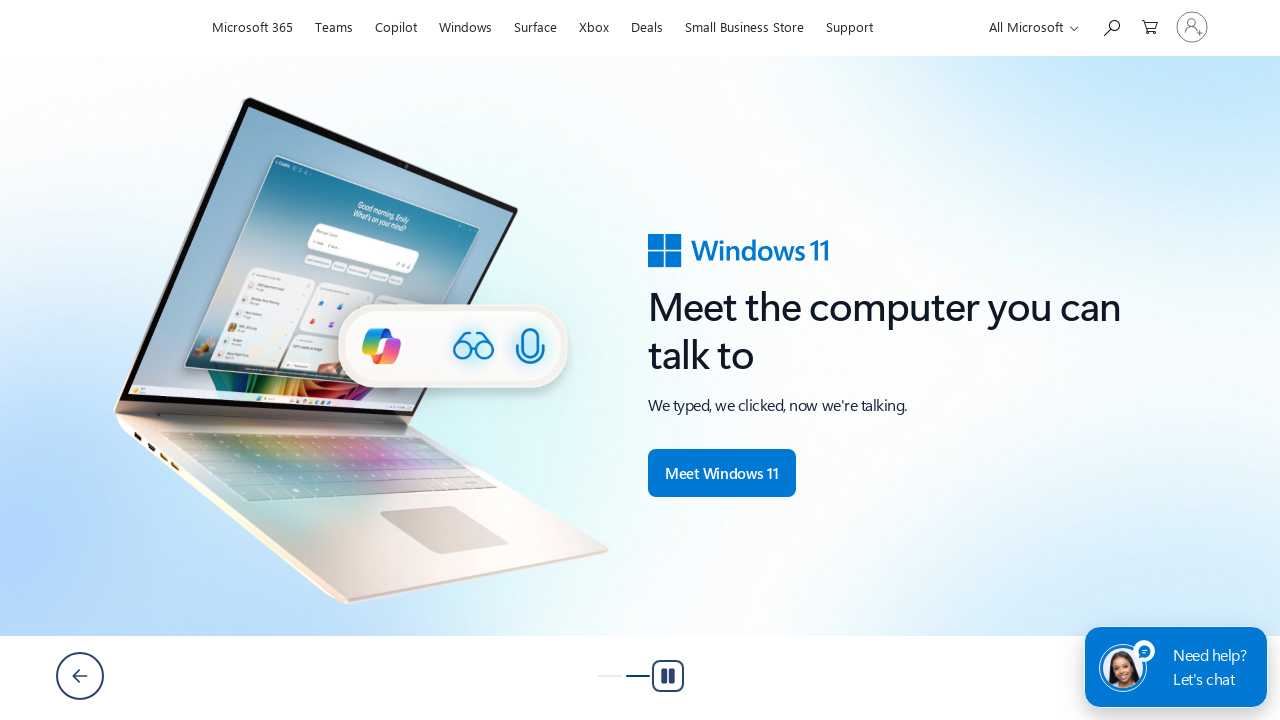

Microsoft homepage loaded (domcontentloaded state reached)
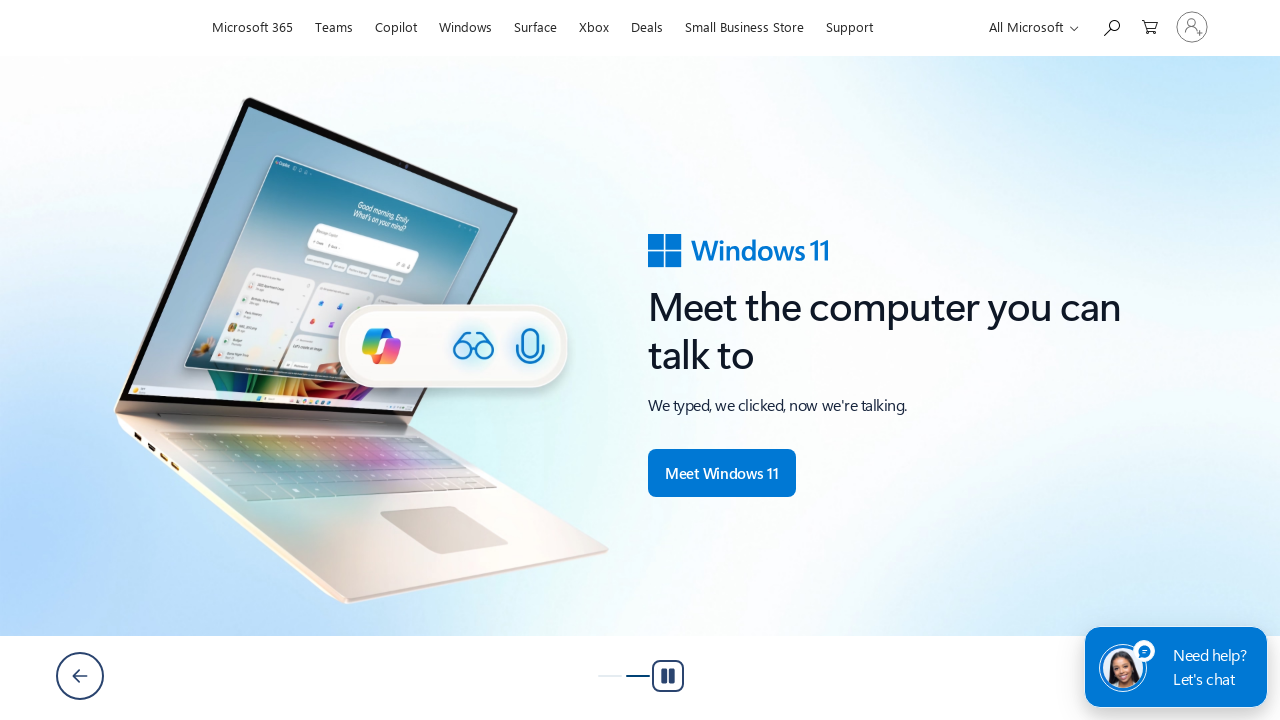

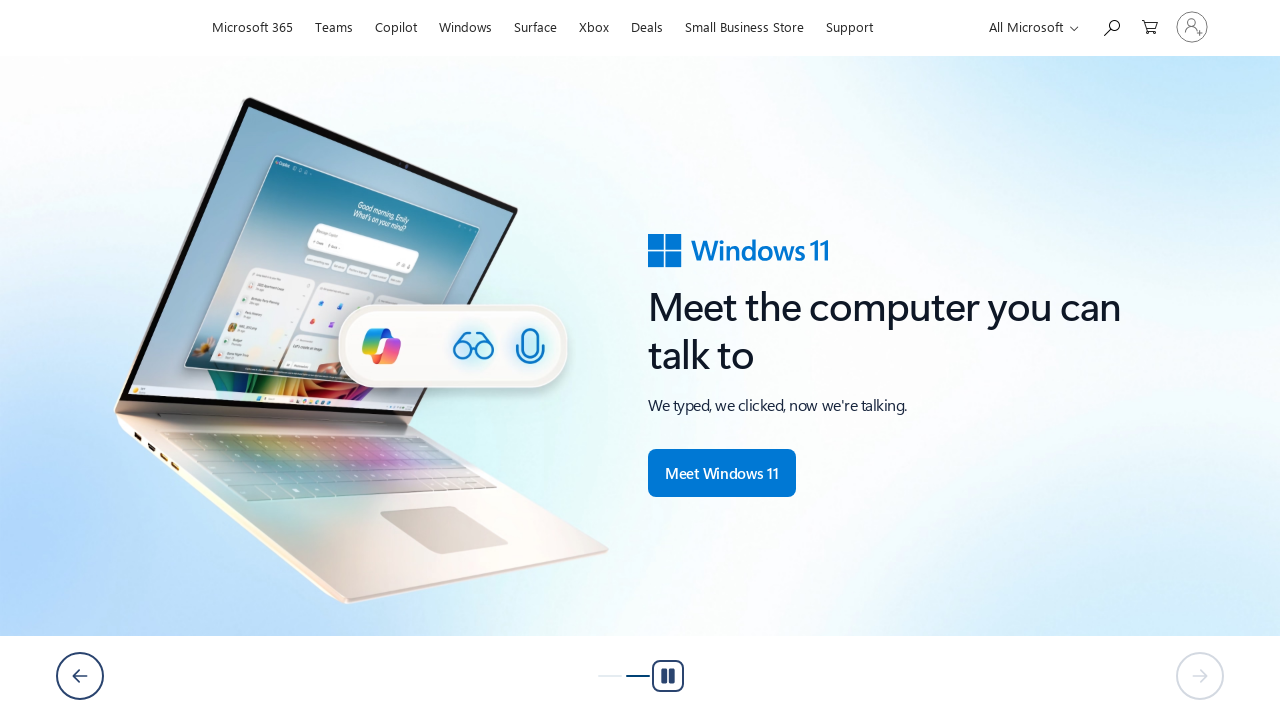